Tests window handle switching by clicking a button to open a new window, switching to that window, filling out a registration form with personal details, and verifying successful registration.

Starting URL: https://www.hyrtutorials.com/p/window-handles-practice.html

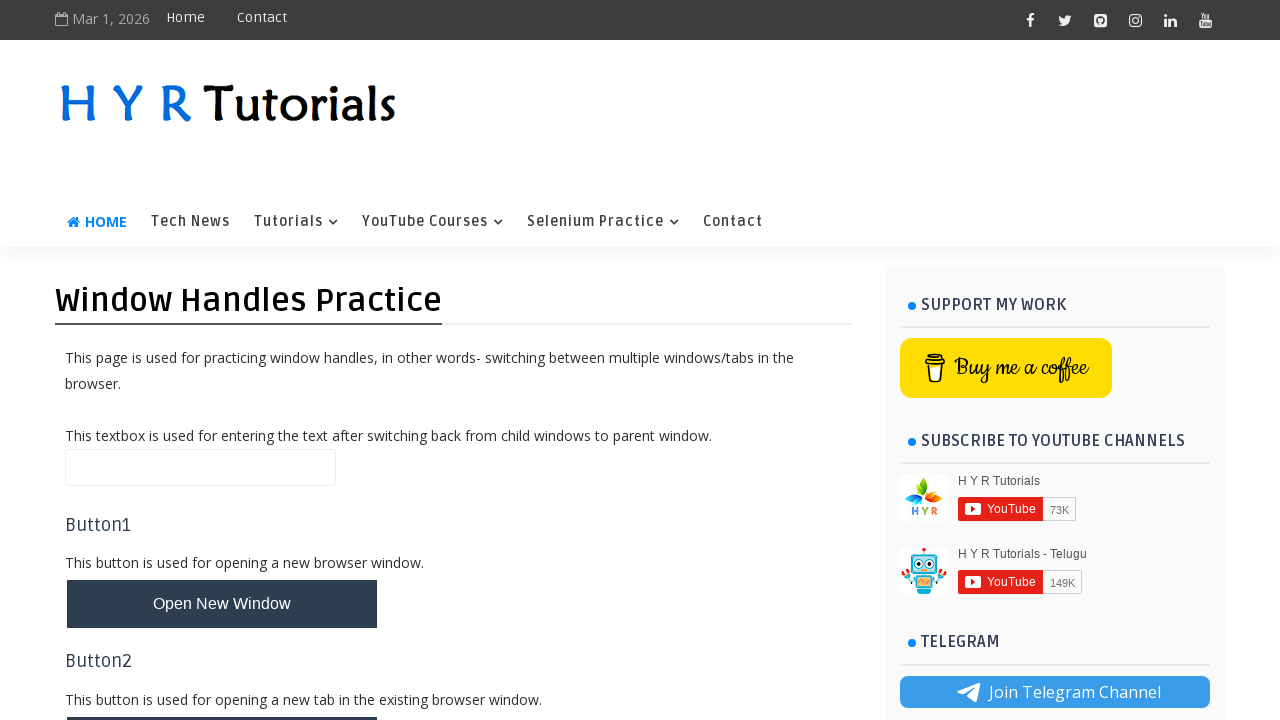

Set viewport size to 1920x1080
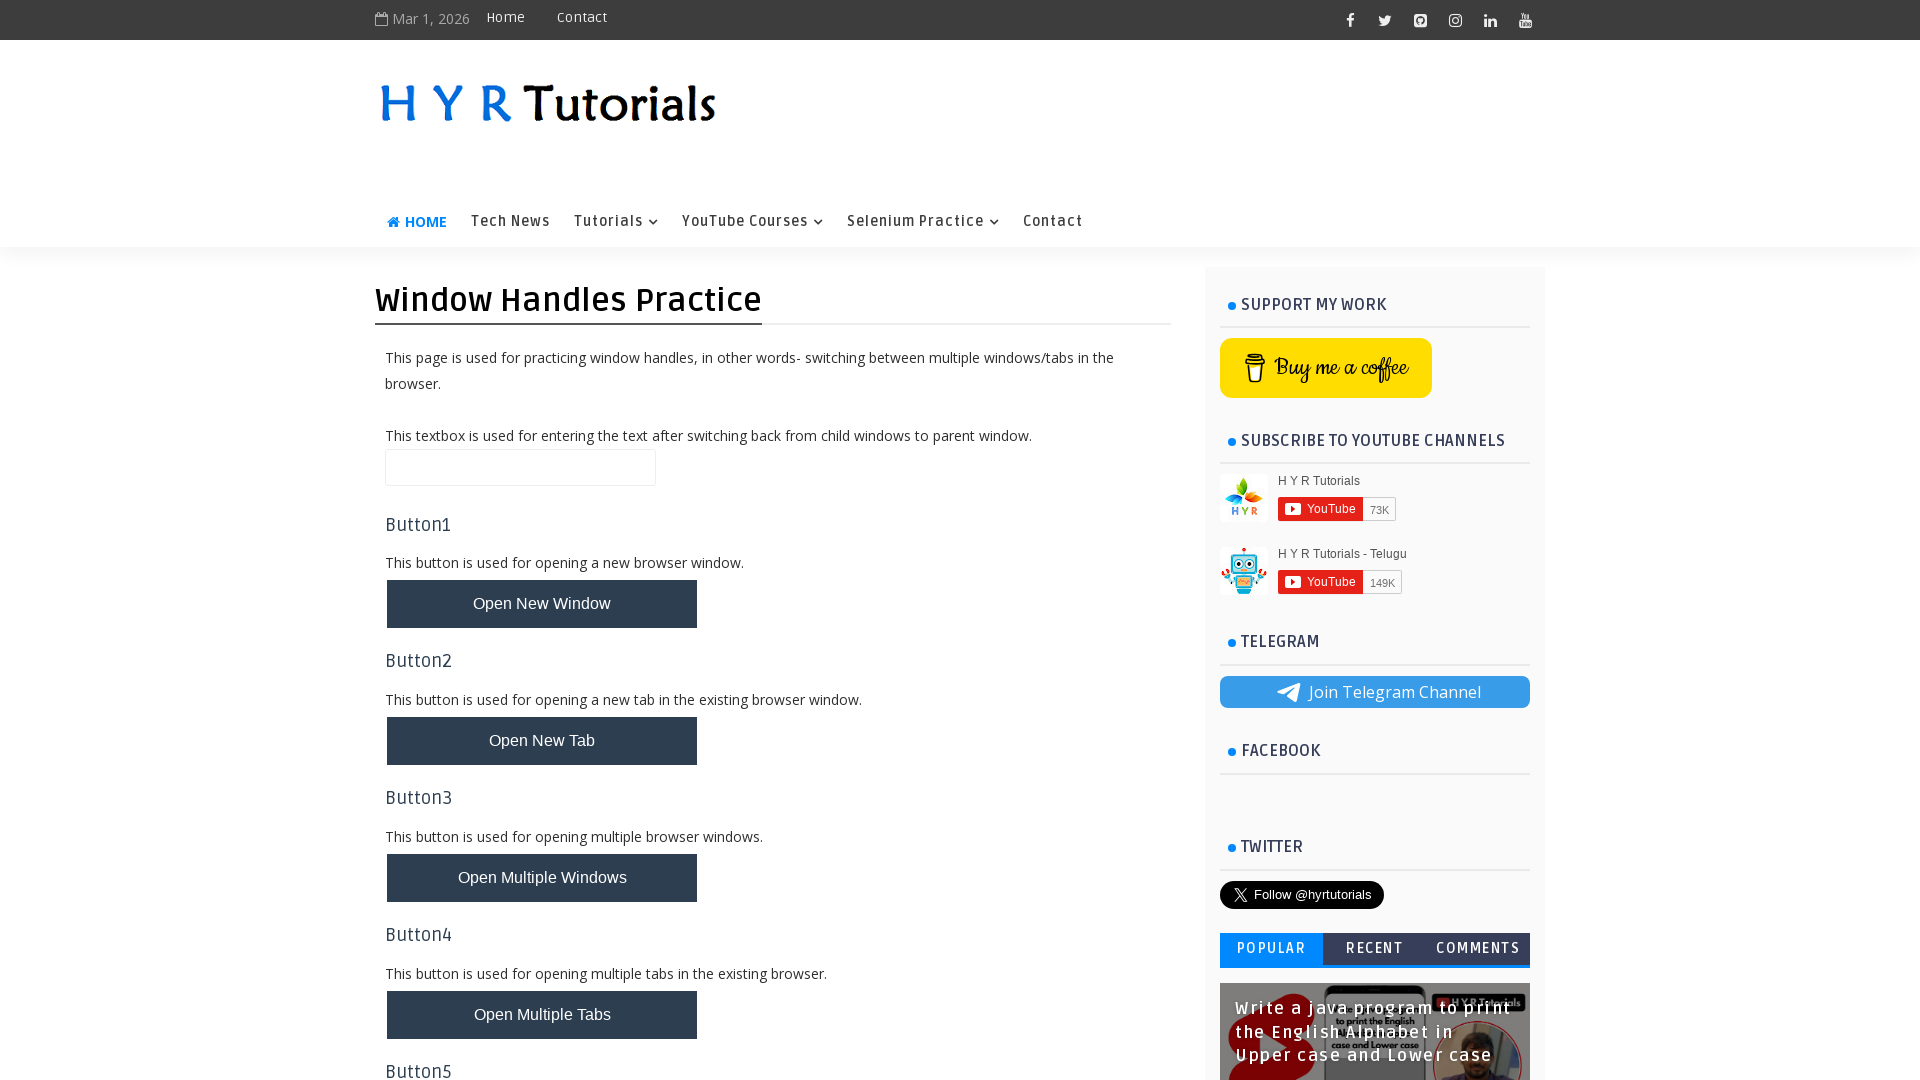

Clicked button to open new window at (542, 604) on #newWindowBtn
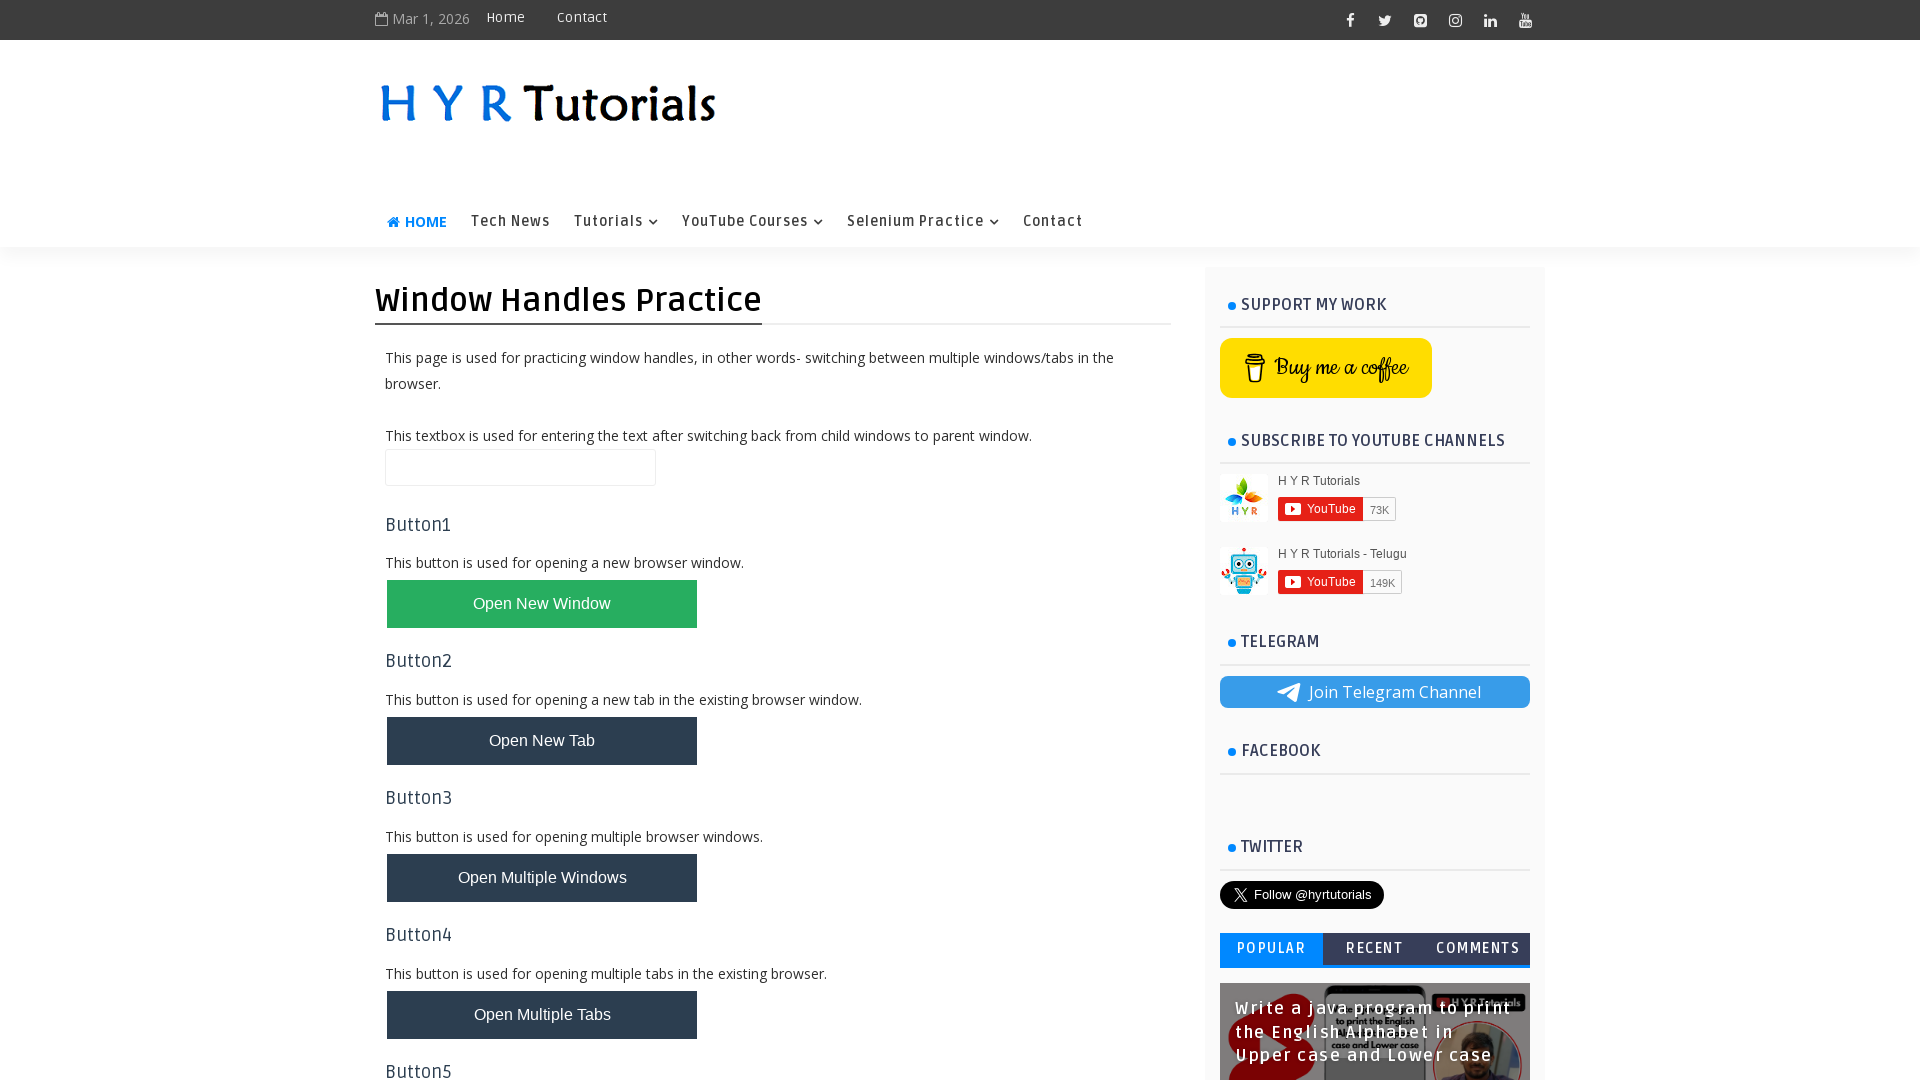

Obtained reference to new child window
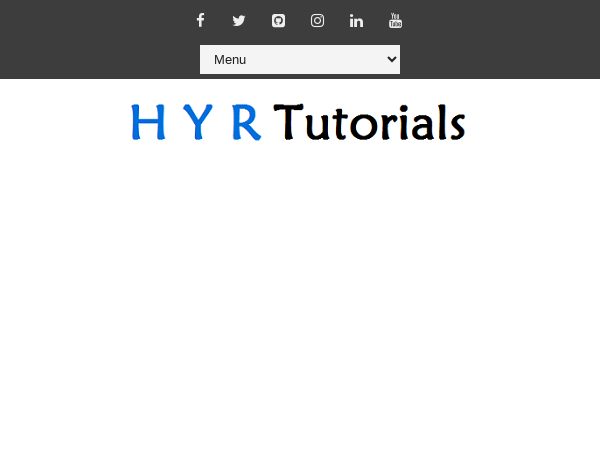

Child window page loaded
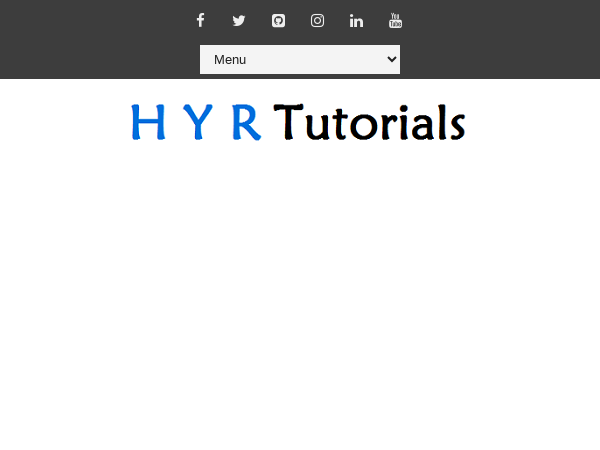

Filled first name field with 'Subashini' on #firstName
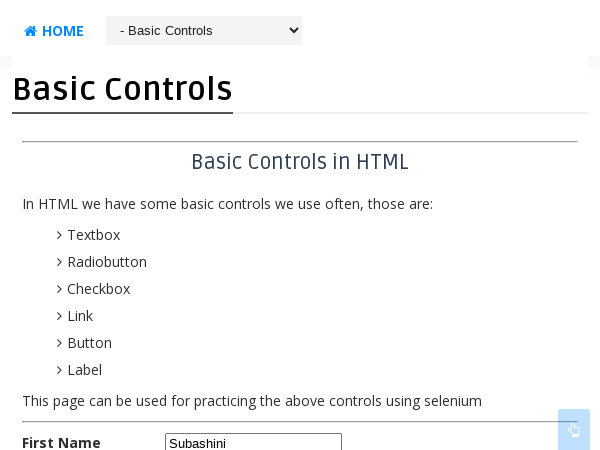

Filled last name field with 'Subashini' on #lastName
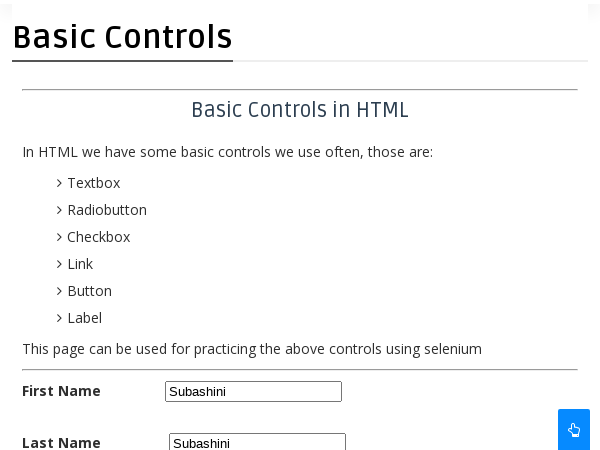

Clicked female radio button at (242, 225) on #femalerb
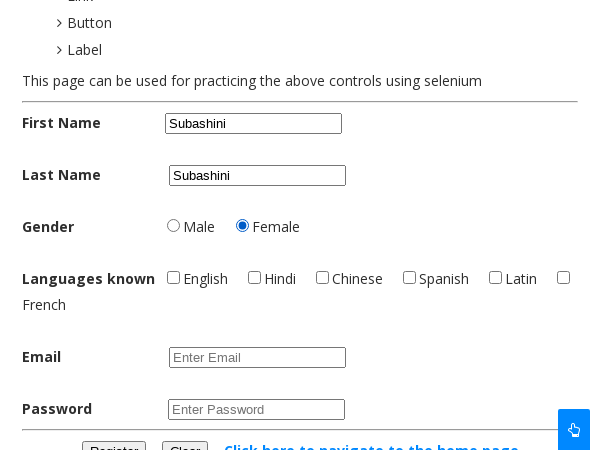

Clicked English checkbox at (174, 277) on #englishchbx
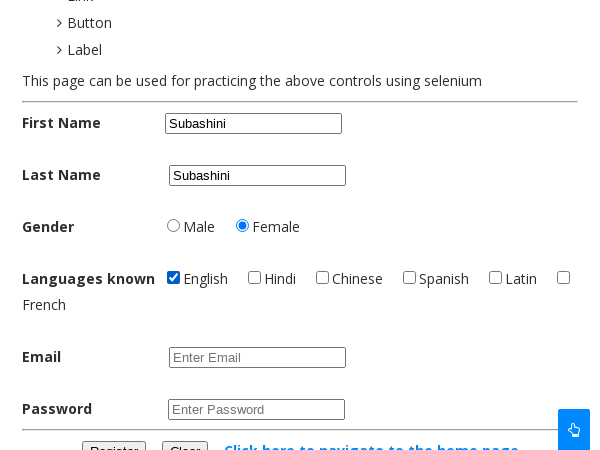

Filled email field with 'rjsubashini@gmail.com' on #email
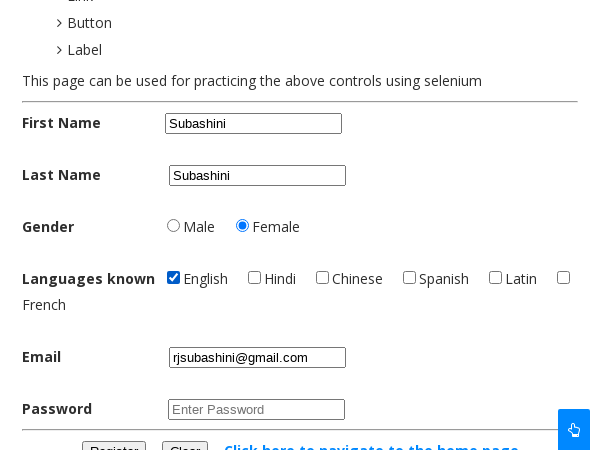

Filled password field with 'Hello' on #password
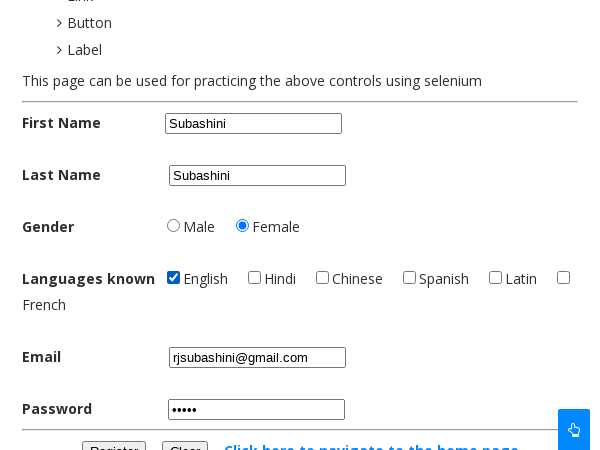

Clicked register button to submit form at (114, 440) on #registerbtn
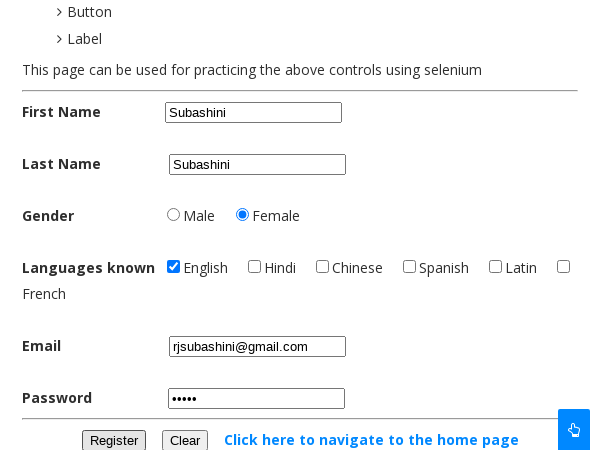

Registration success message element appeared
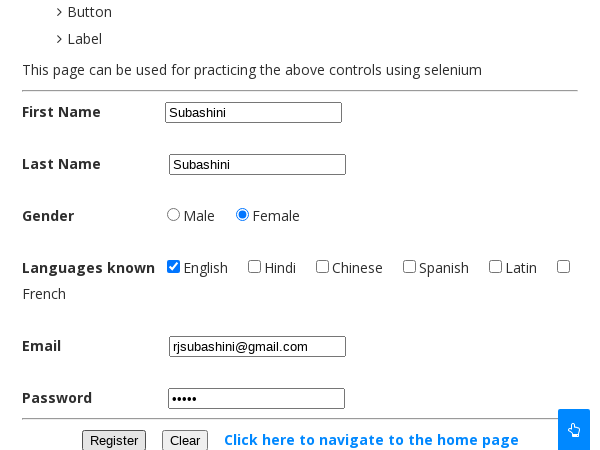

Retrieved success message text: 'Registration is Successful'
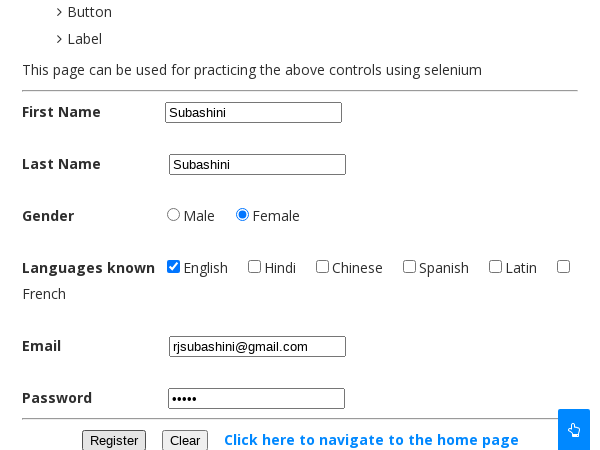

Verified registration success message matches expected text
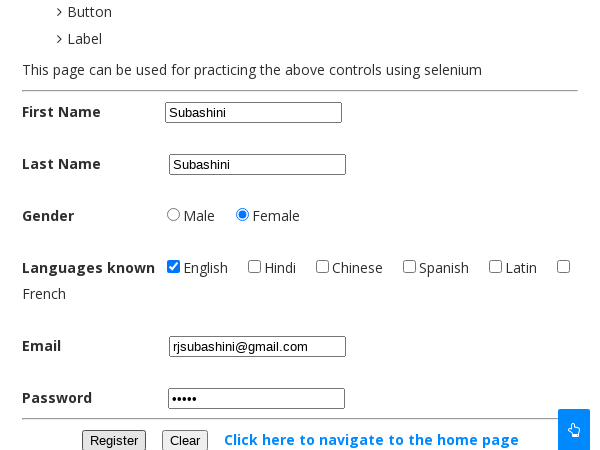

Closed child window
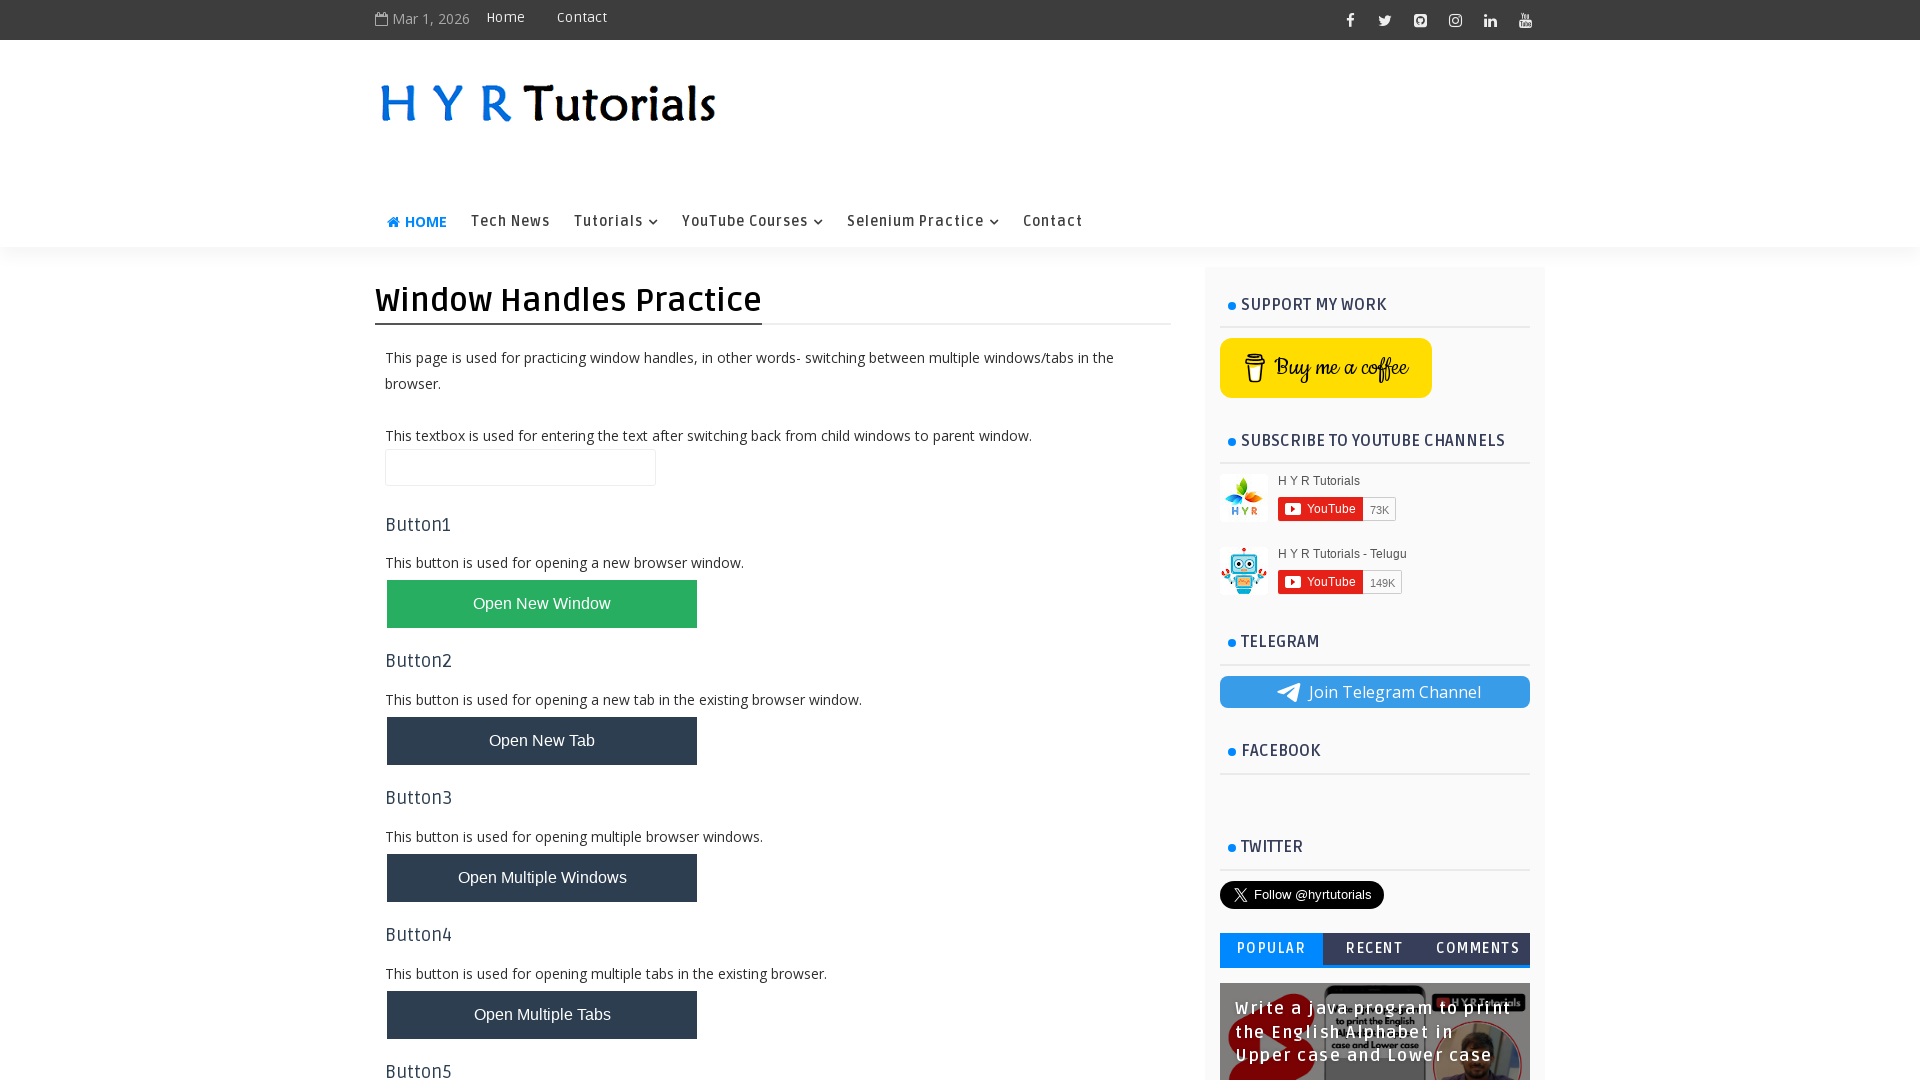

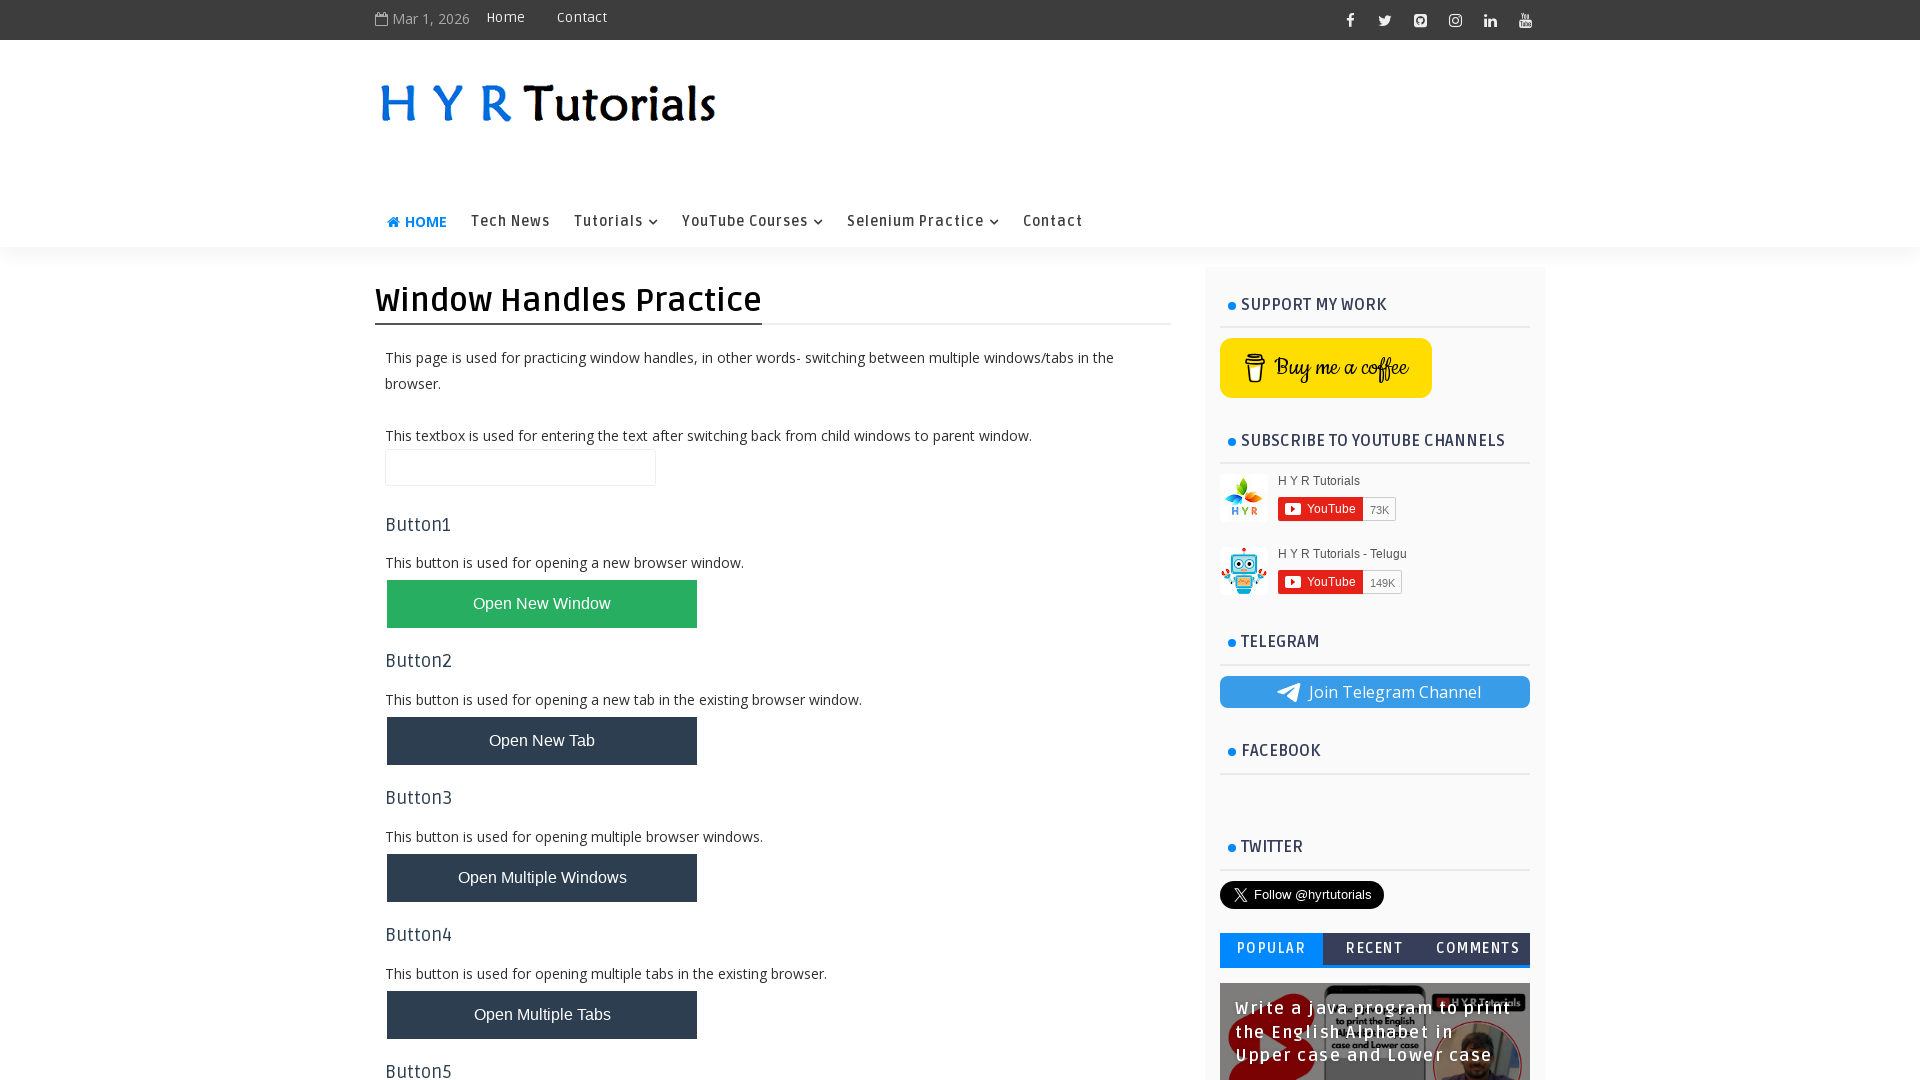